Navigates to a page with a large DOM and highlights a specific element by changing its border style to a red dashed line for visual verification of the locator.

Starting URL: http://the-internet.herokuapp.com/large

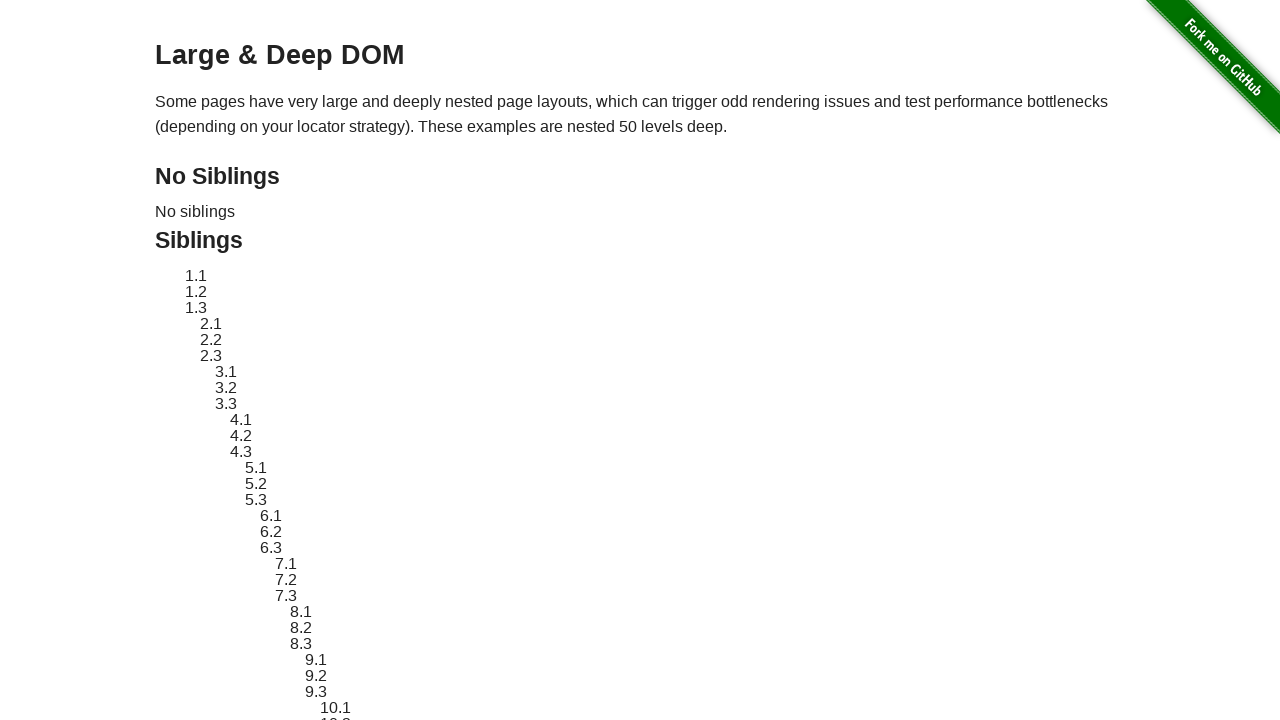

Waited for element #sibling-2.3 to be present in the DOM
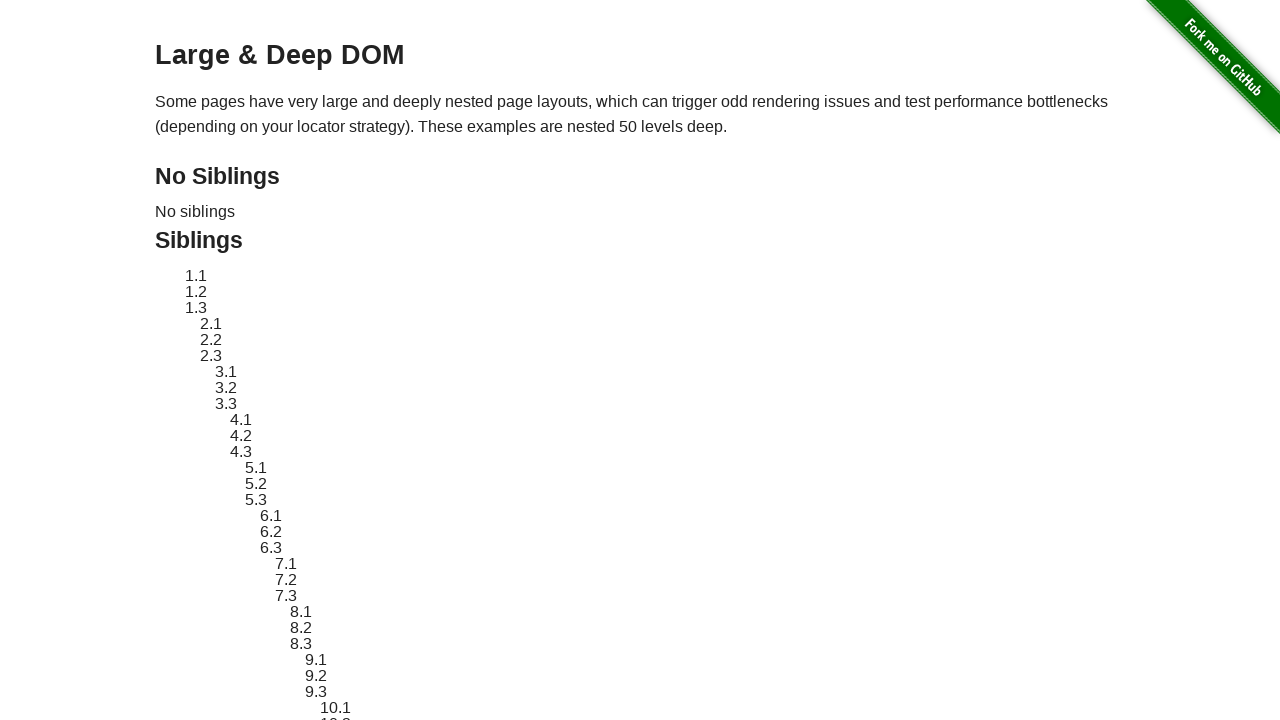

Located the target element #sibling-2.3
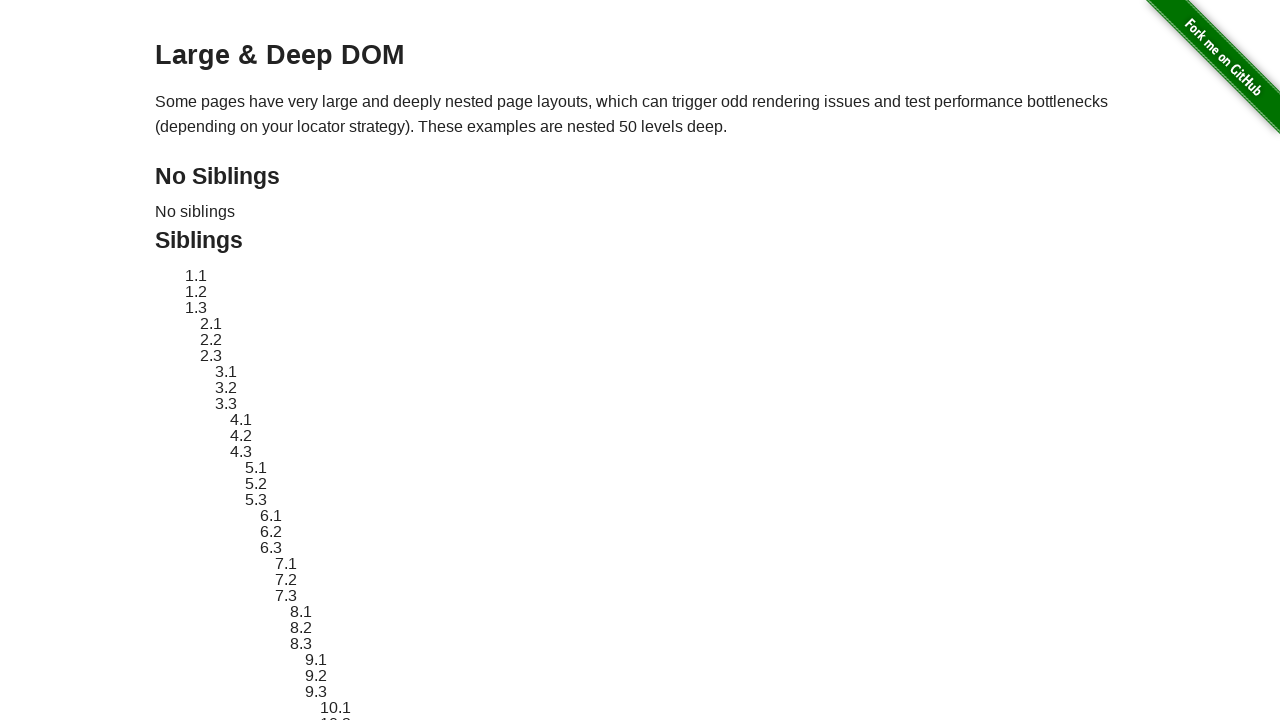

Retrieved original style attribute of the element
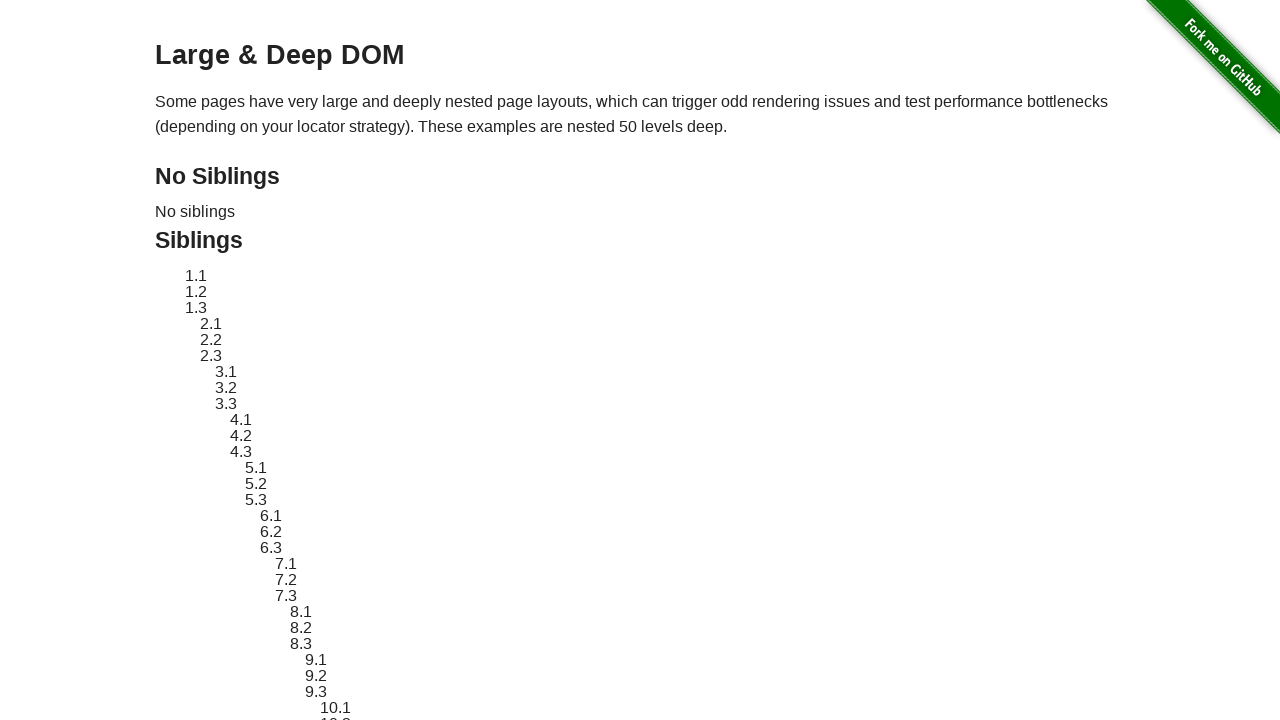

Applied red dashed border highlight style to the element
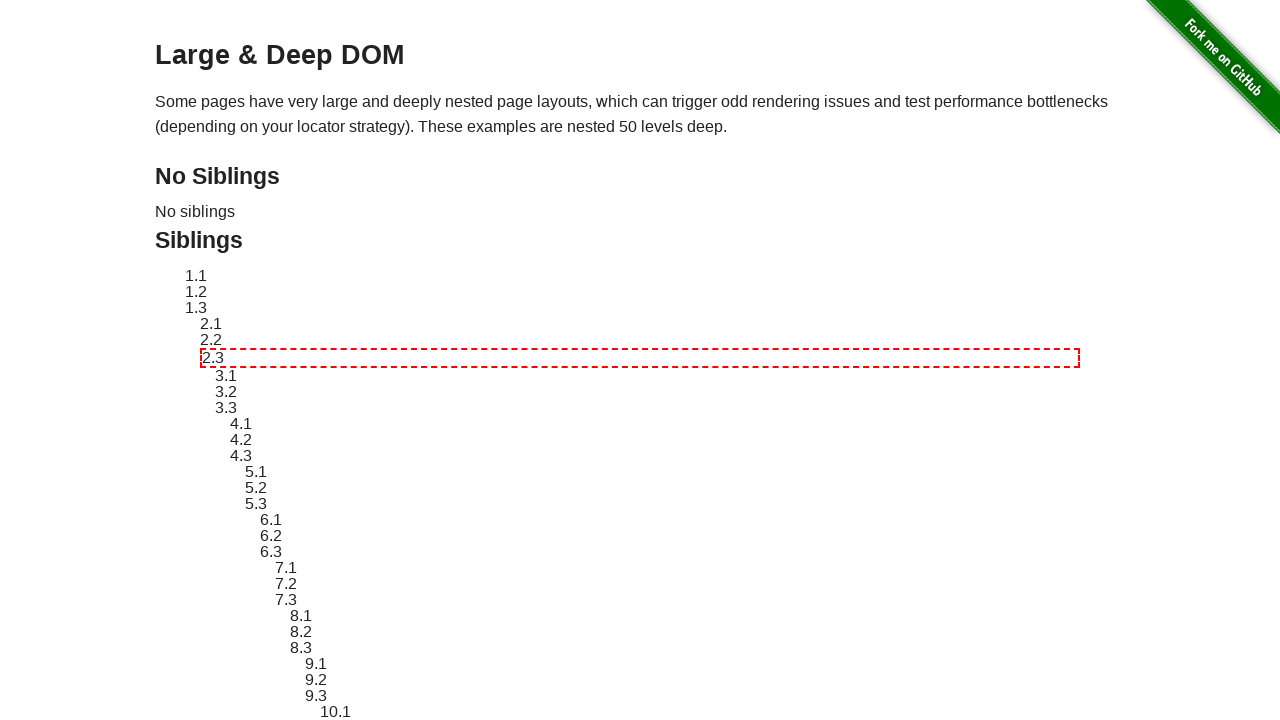

Waited 3 seconds to visually verify the highlighted element
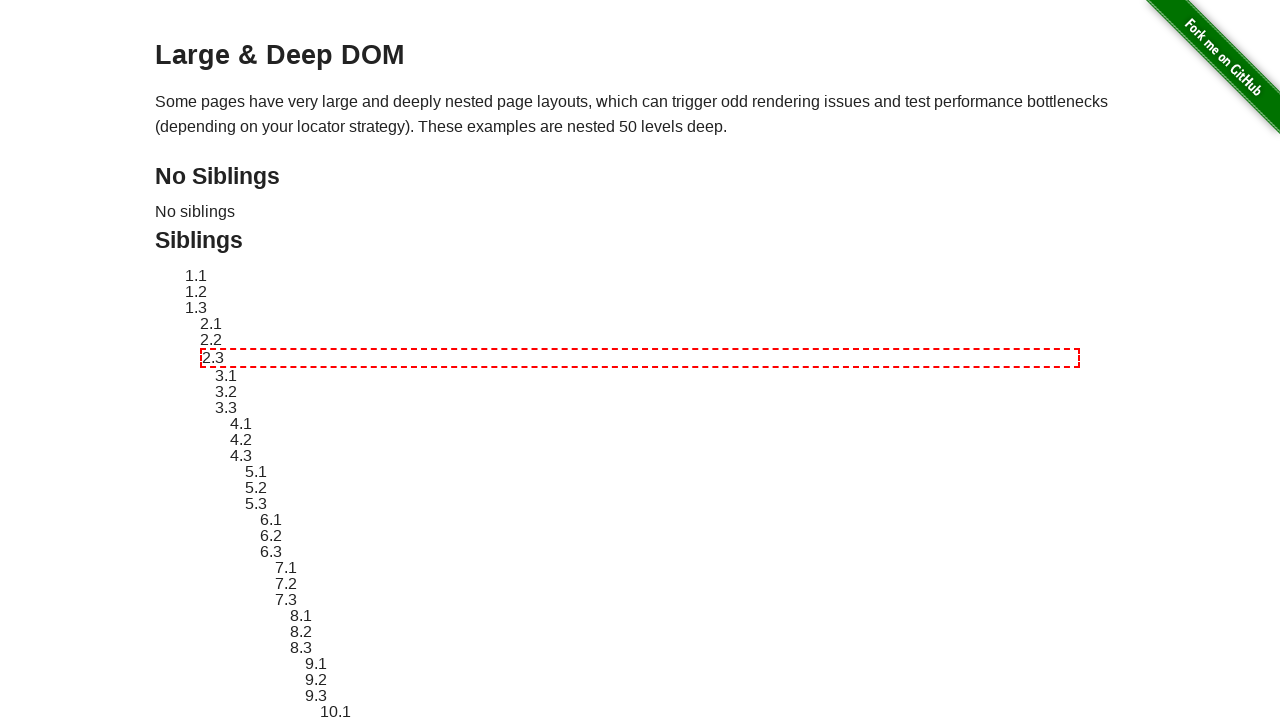

Reverted element style back to its original state
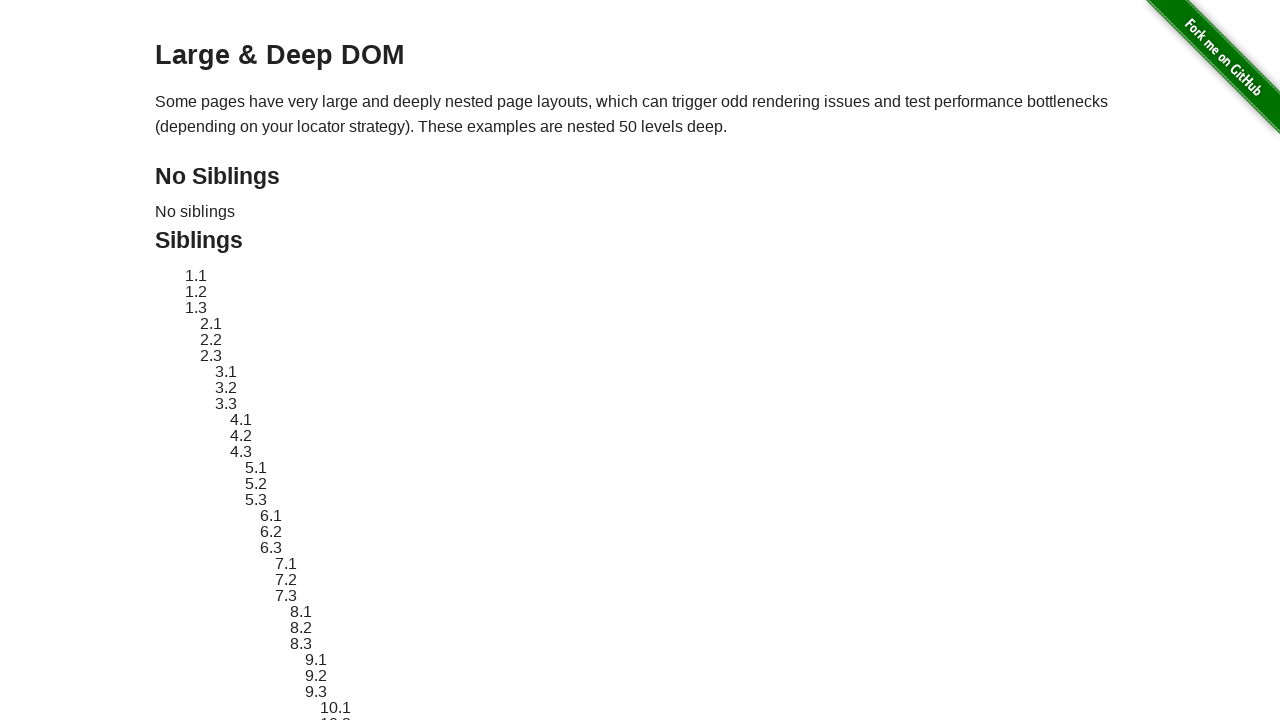

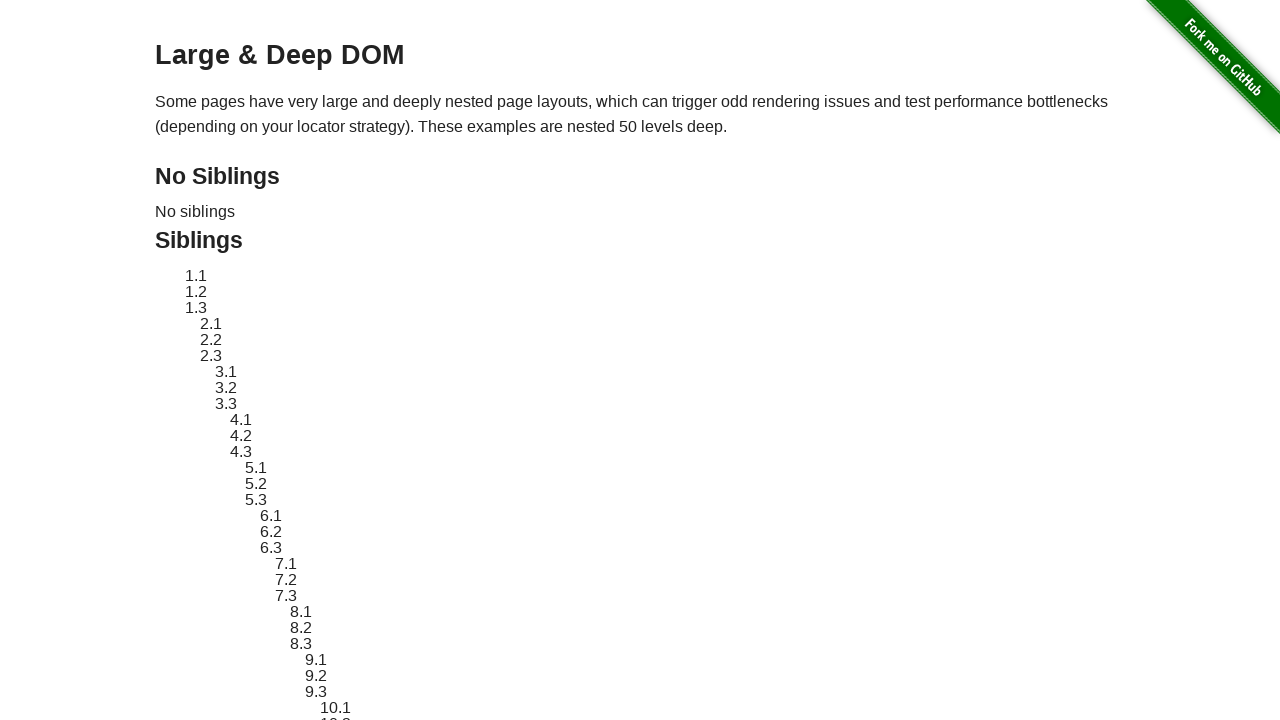